Tests file upload functionality by locating the file upload input and setting a file path to upload

Starting URL: https://demoqa.com/upload-download

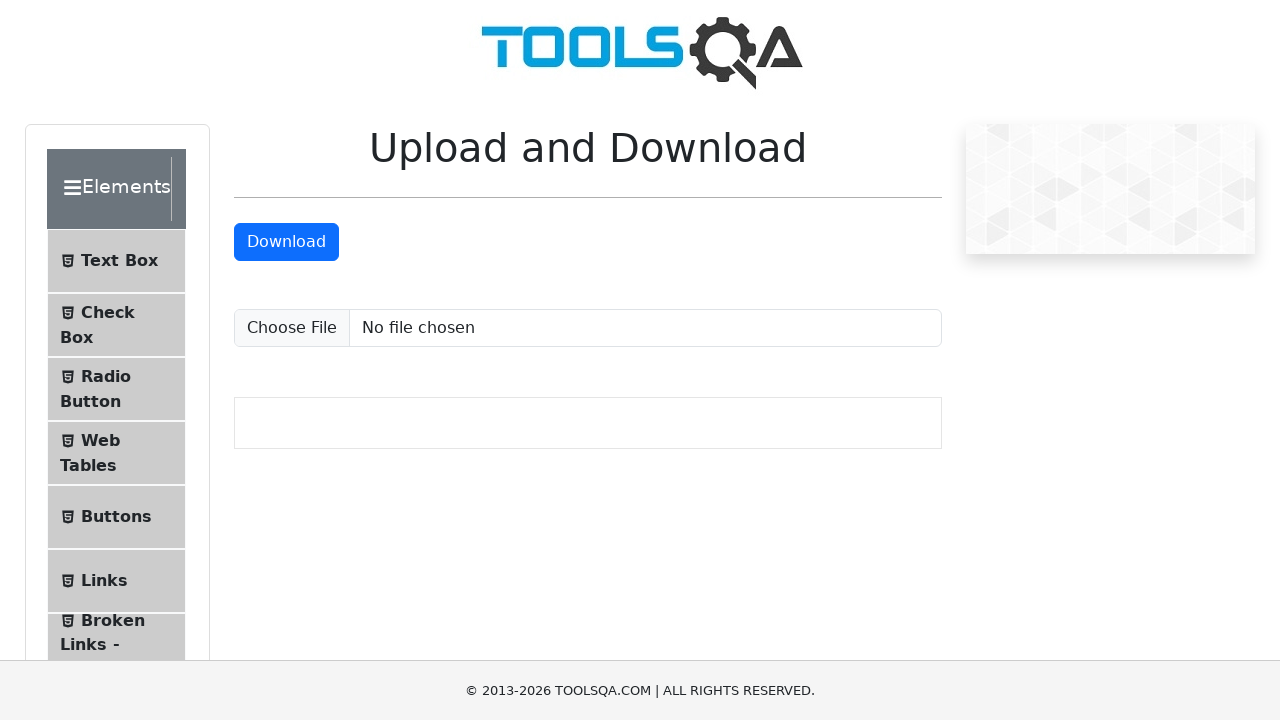

Created temporary test file for upload
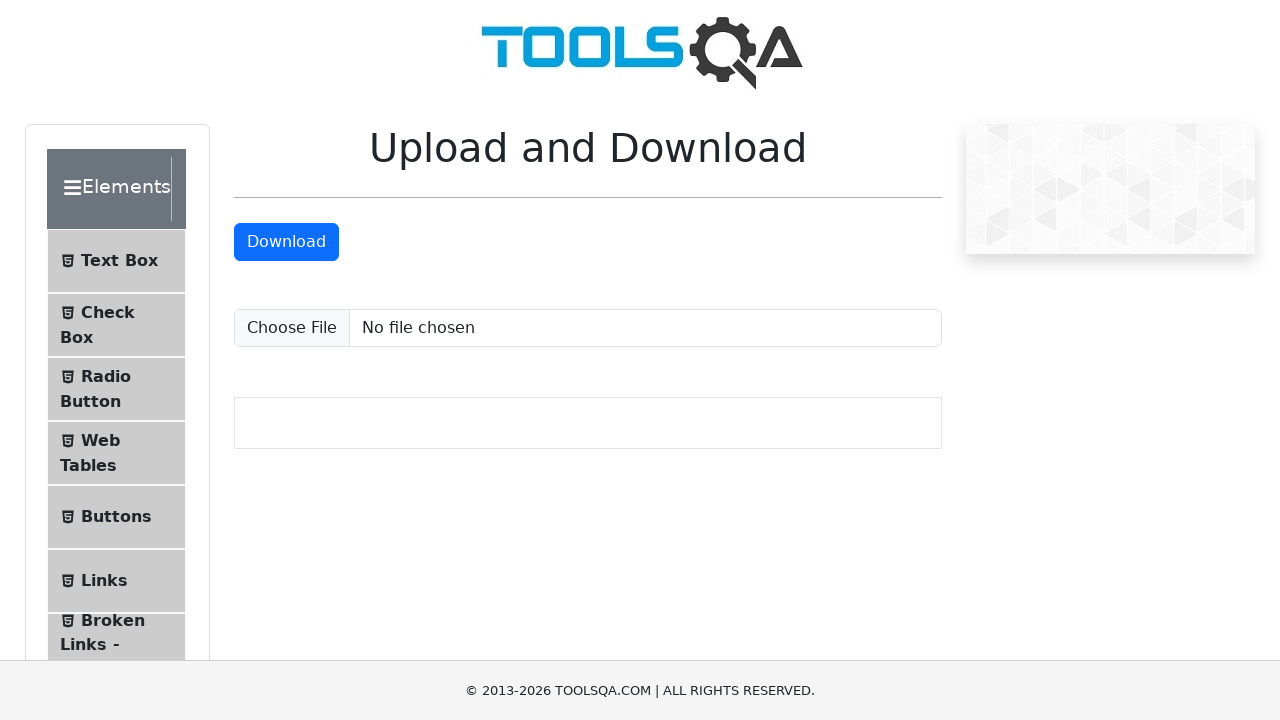

Set input file to upload temporary test file
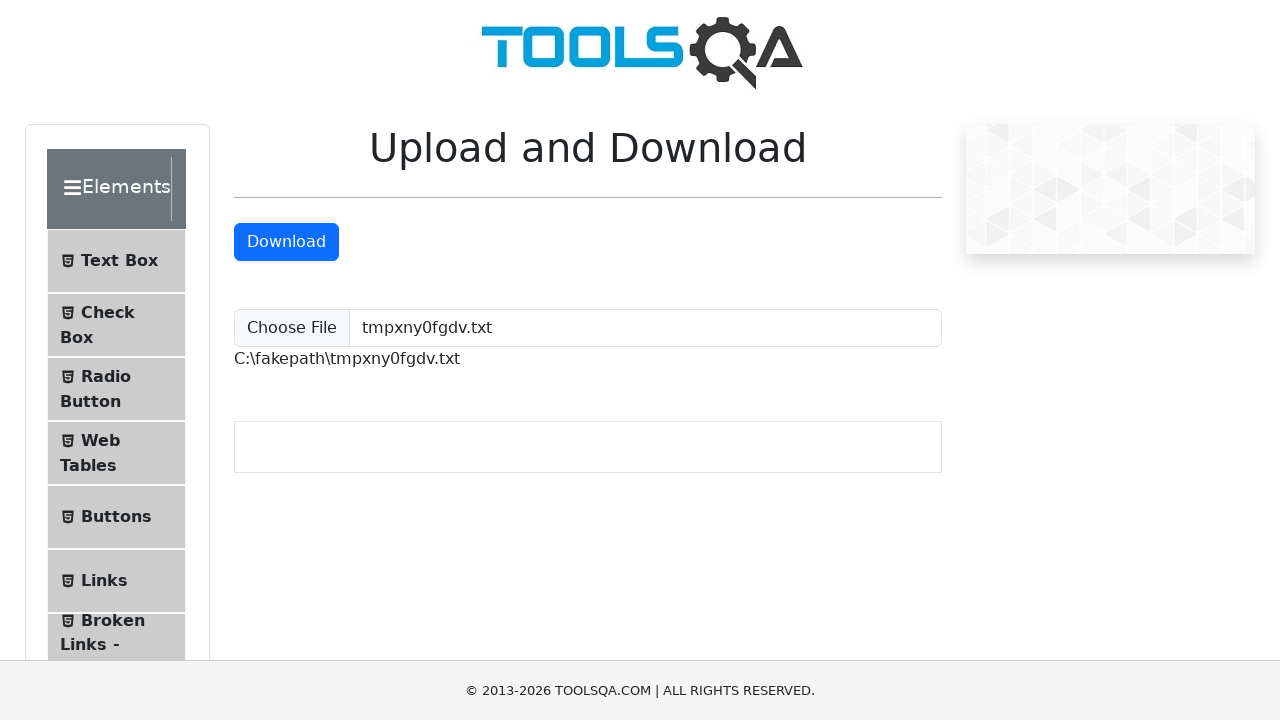

Upload completed and file path displayed
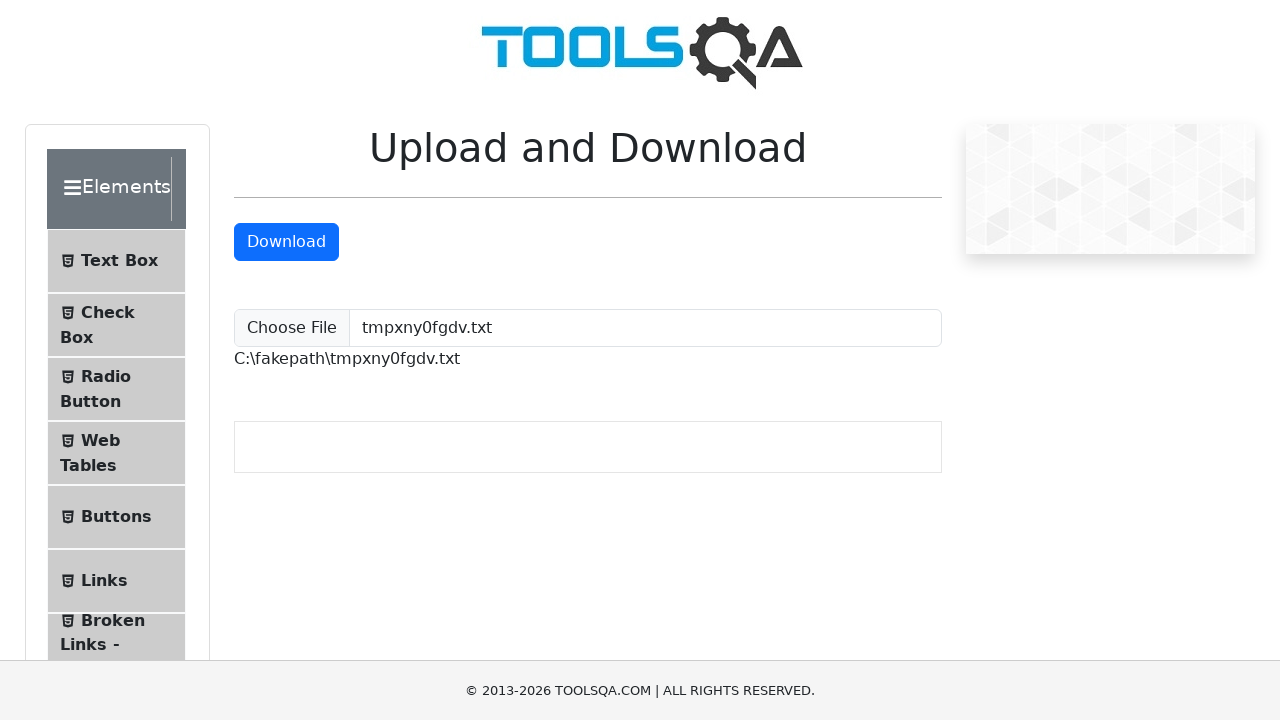

Cleaned up temporary test file
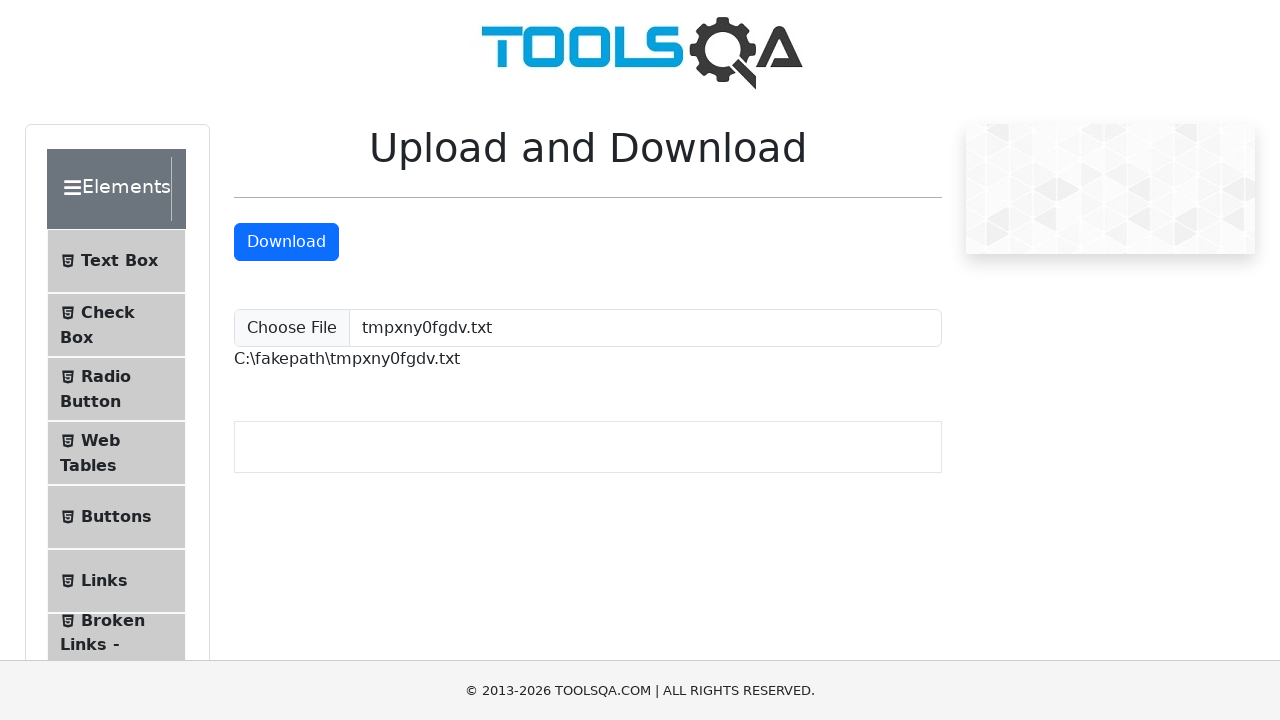

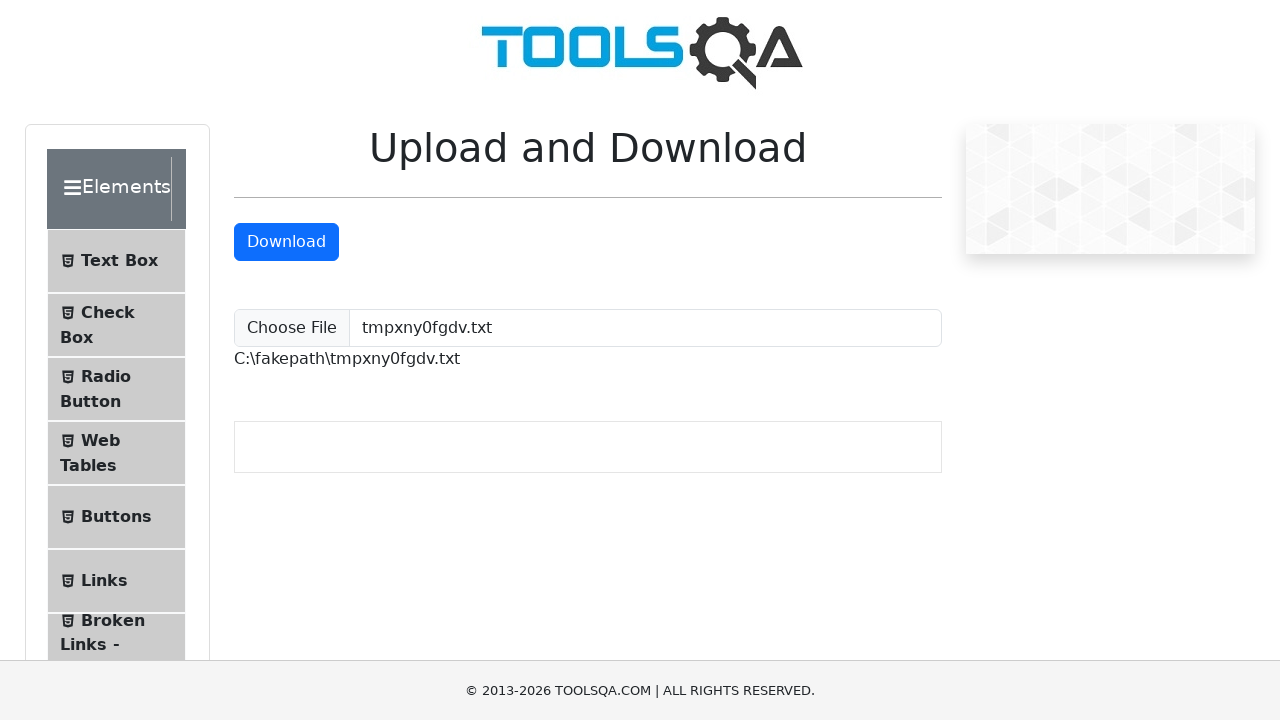